Tests opting out of A/B tests by adding an opt-out cookie after visiting the split testing page, then refreshing to verify the opt-out took effect.

Starting URL: http://the-internet.herokuapp.com/abtest

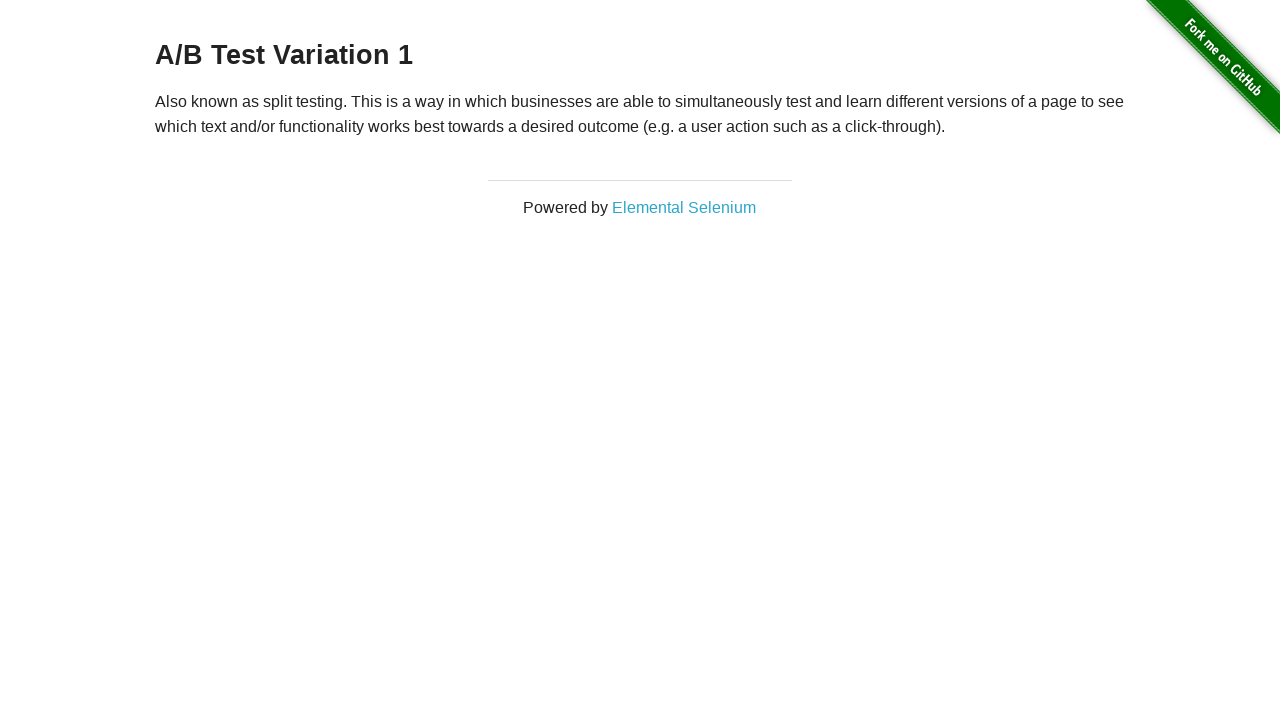

Retrieved initial heading text from A/B test page
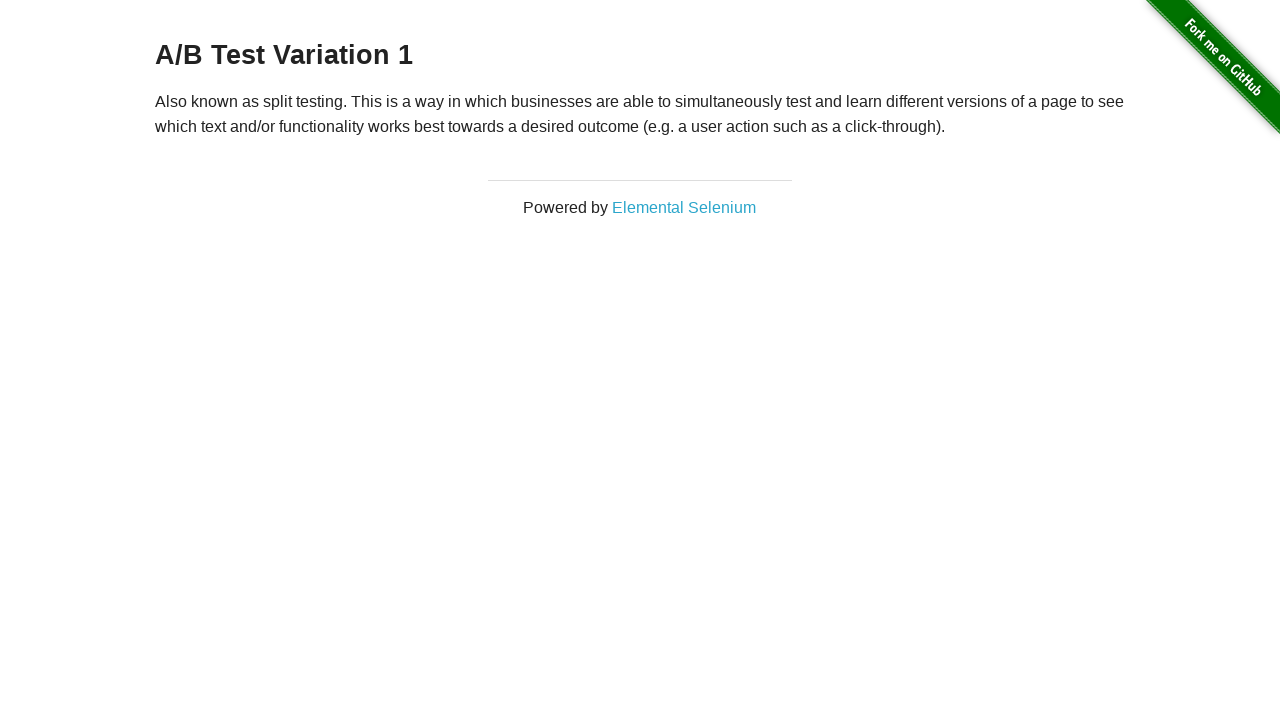

Added Optimizely opt-out cookie to context
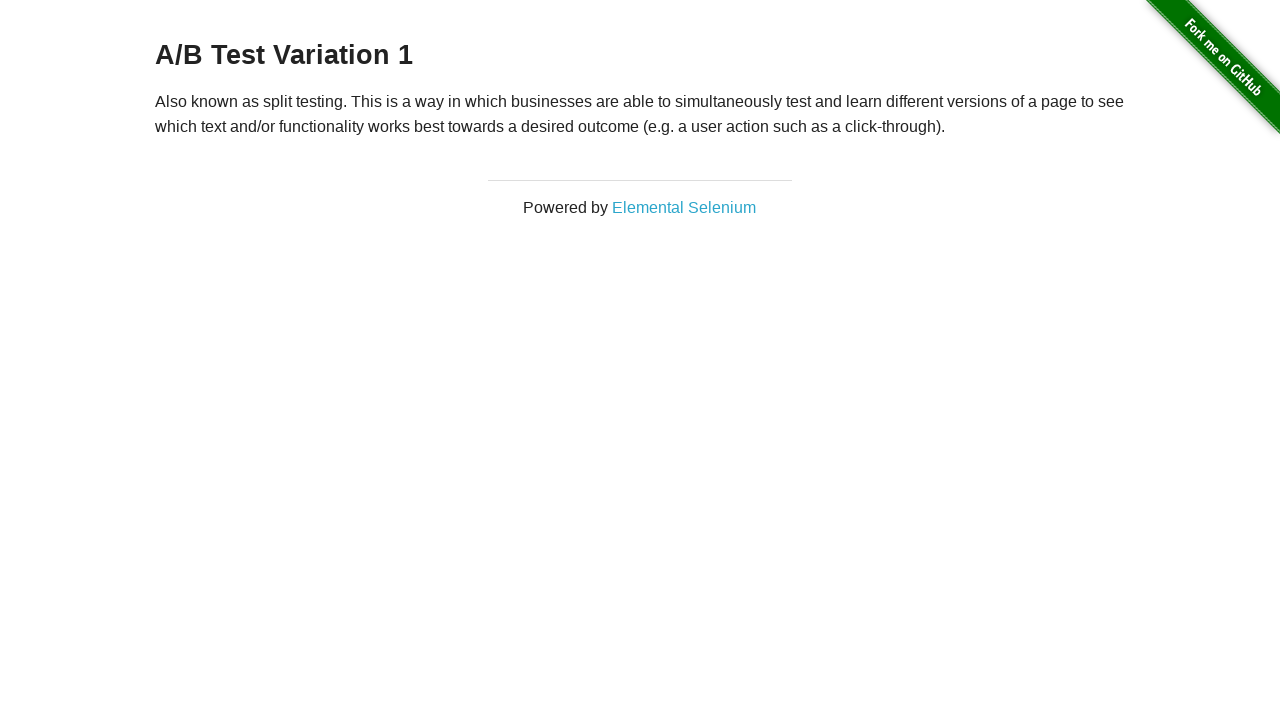

Reloaded page to apply opt-out cookie
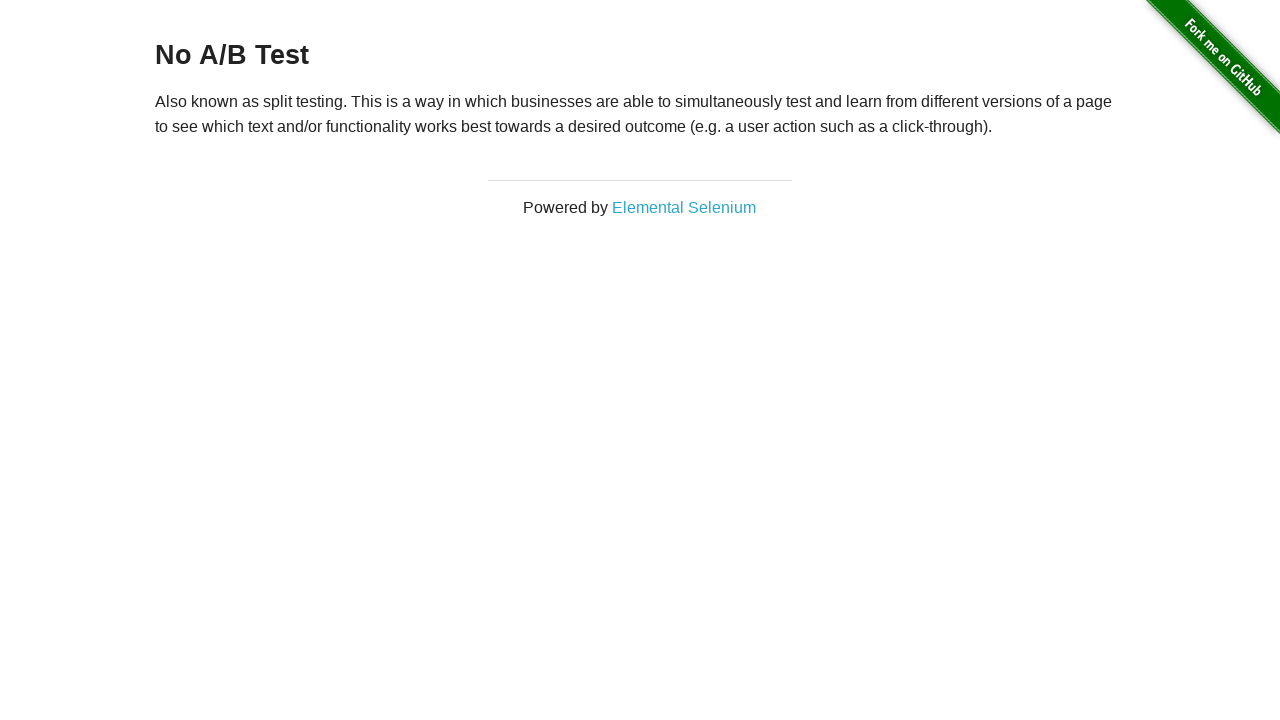

Verified page loaded after cookie application and reload
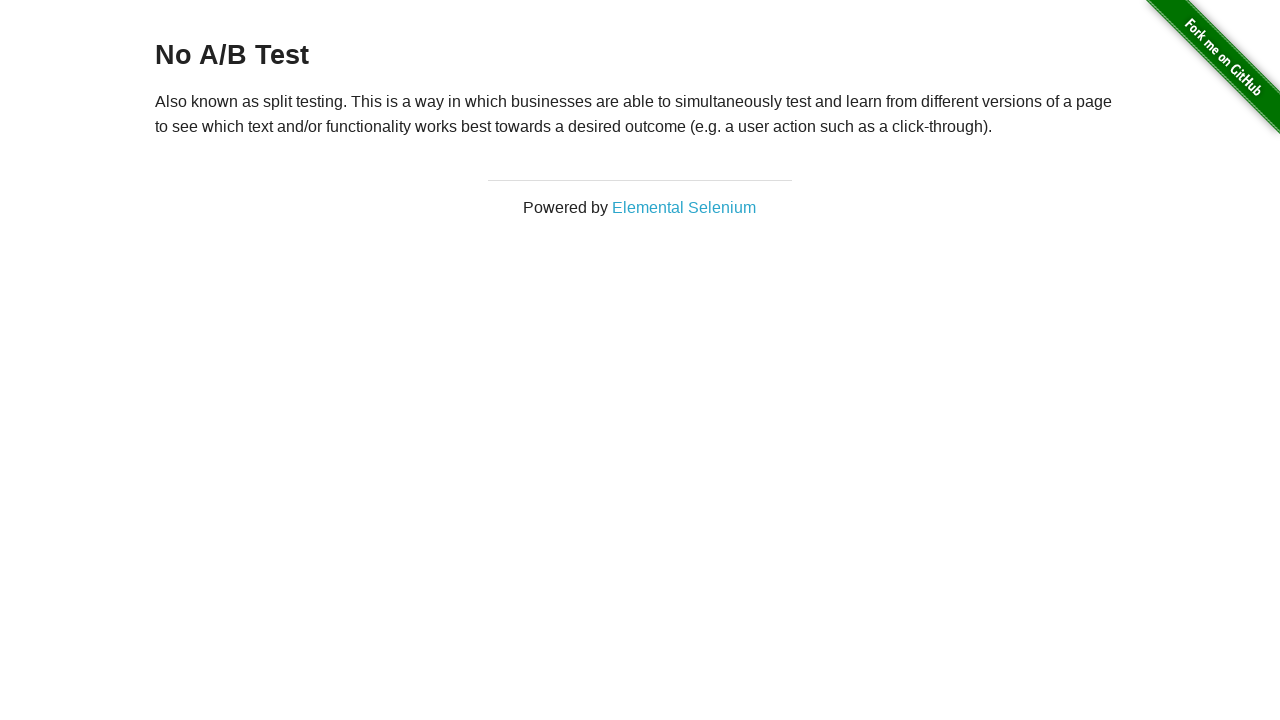

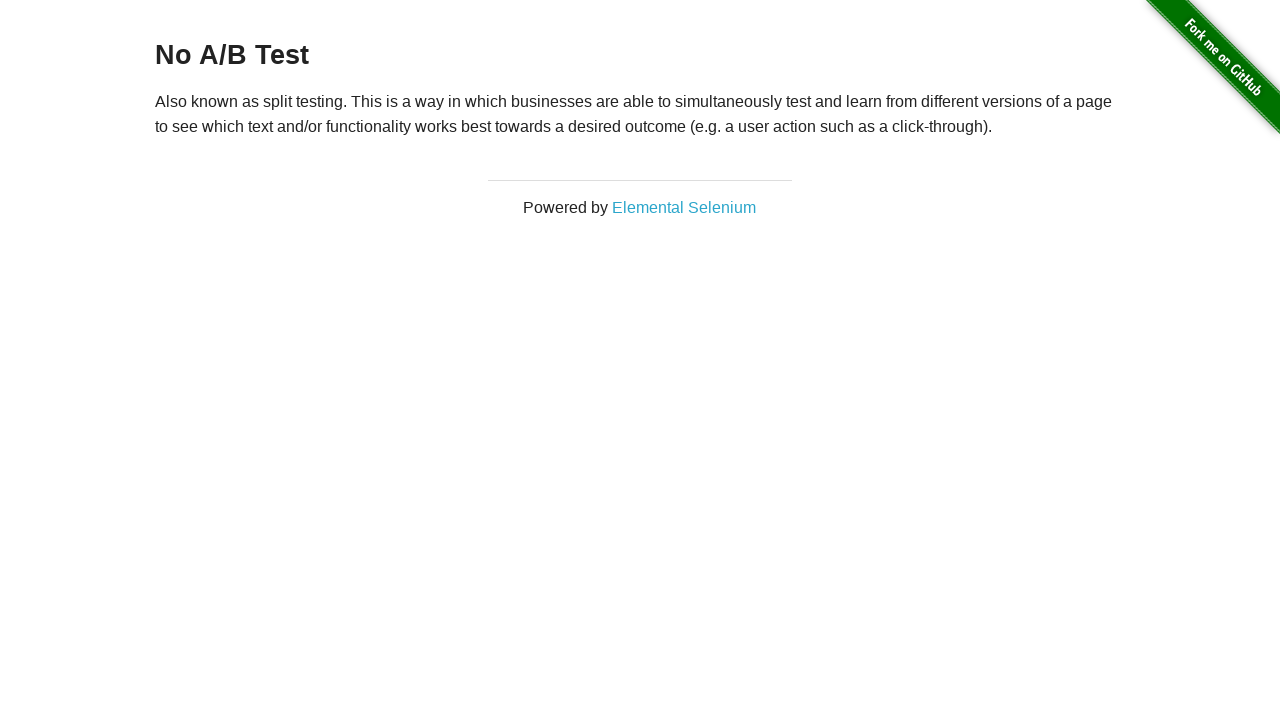